Tests that Clear completed button is hidden when no completed items exist

Starting URL: https://demo.playwright.dev/todomvc

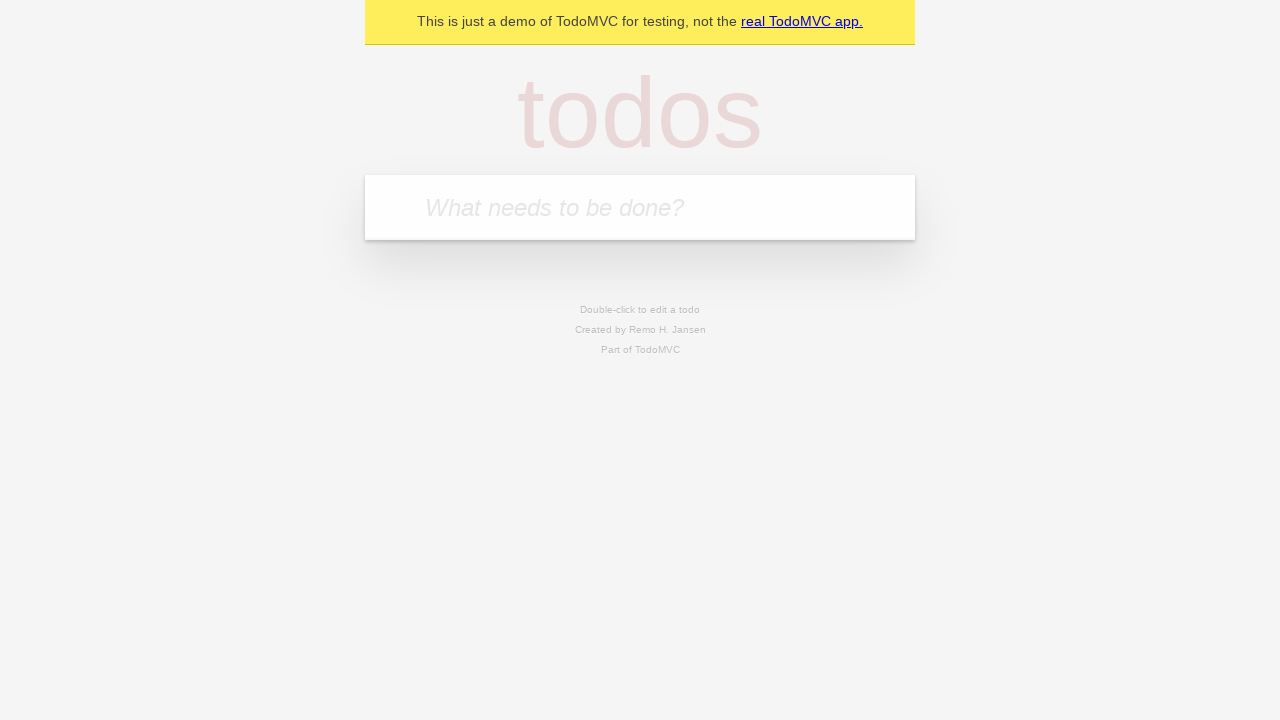

Filled todo input with 'buy some cheese' on internal:attr=[placeholder="What needs to be done?"i]
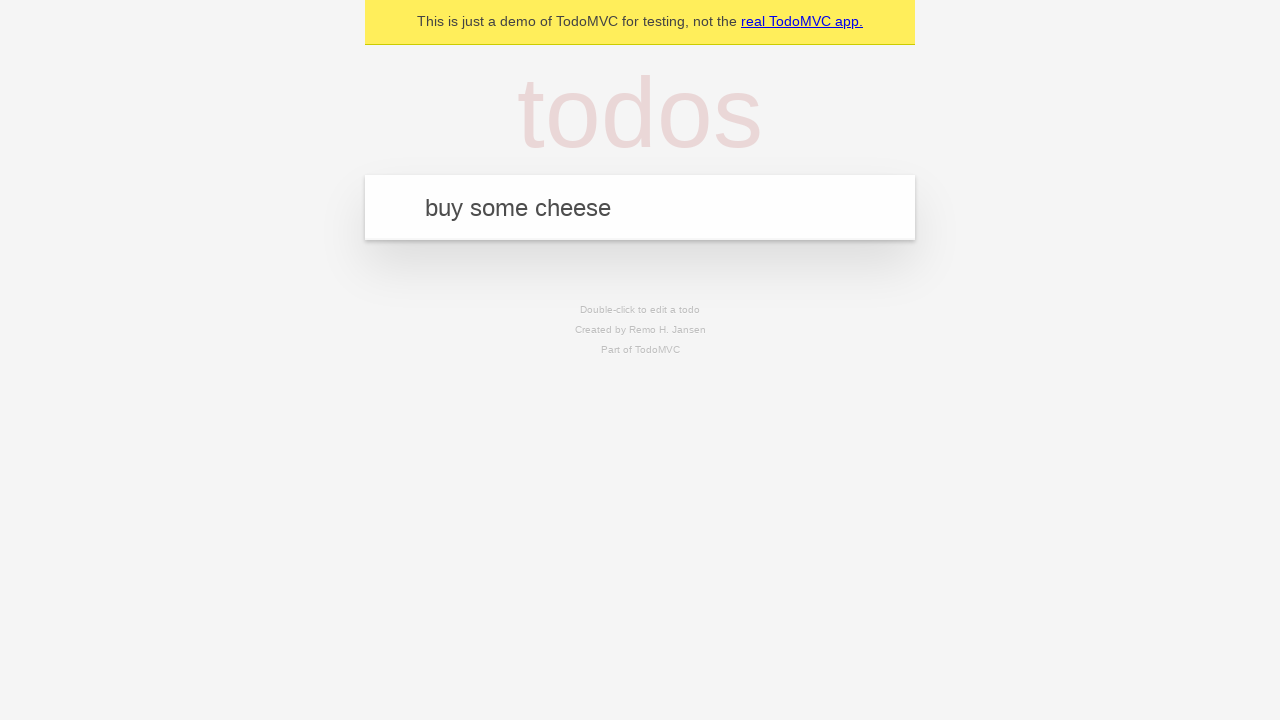

Pressed Enter to add first todo item on internal:attr=[placeholder="What needs to be done?"i]
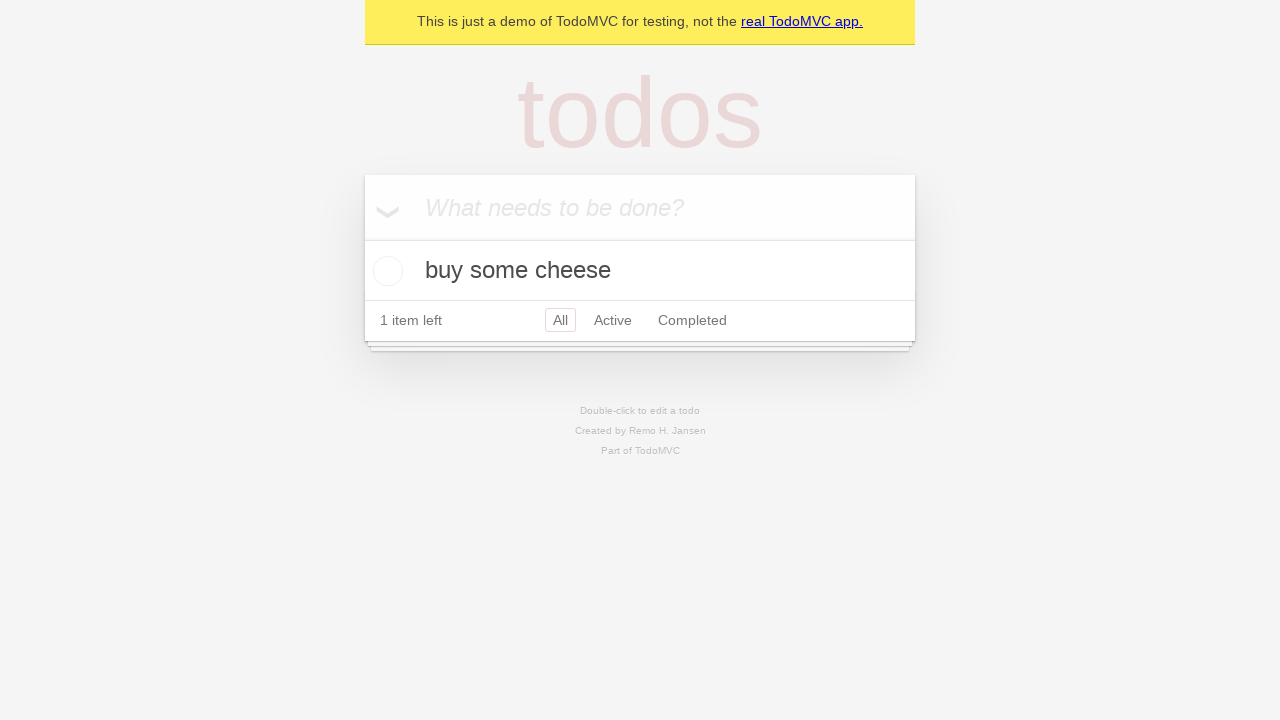

Filled todo input with 'feed the cat' on internal:attr=[placeholder="What needs to be done?"i]
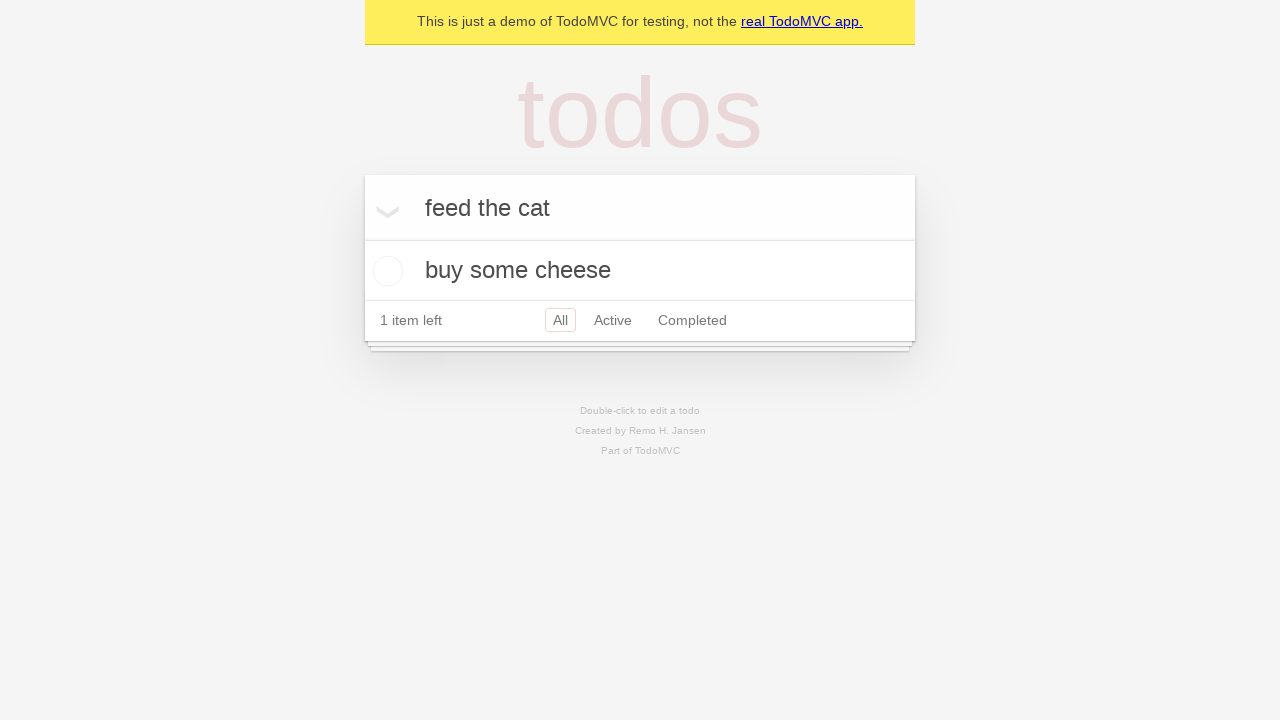

Pressed Enter to add second todo item on internal:attr=[placeholder="What needs to be done?"i]
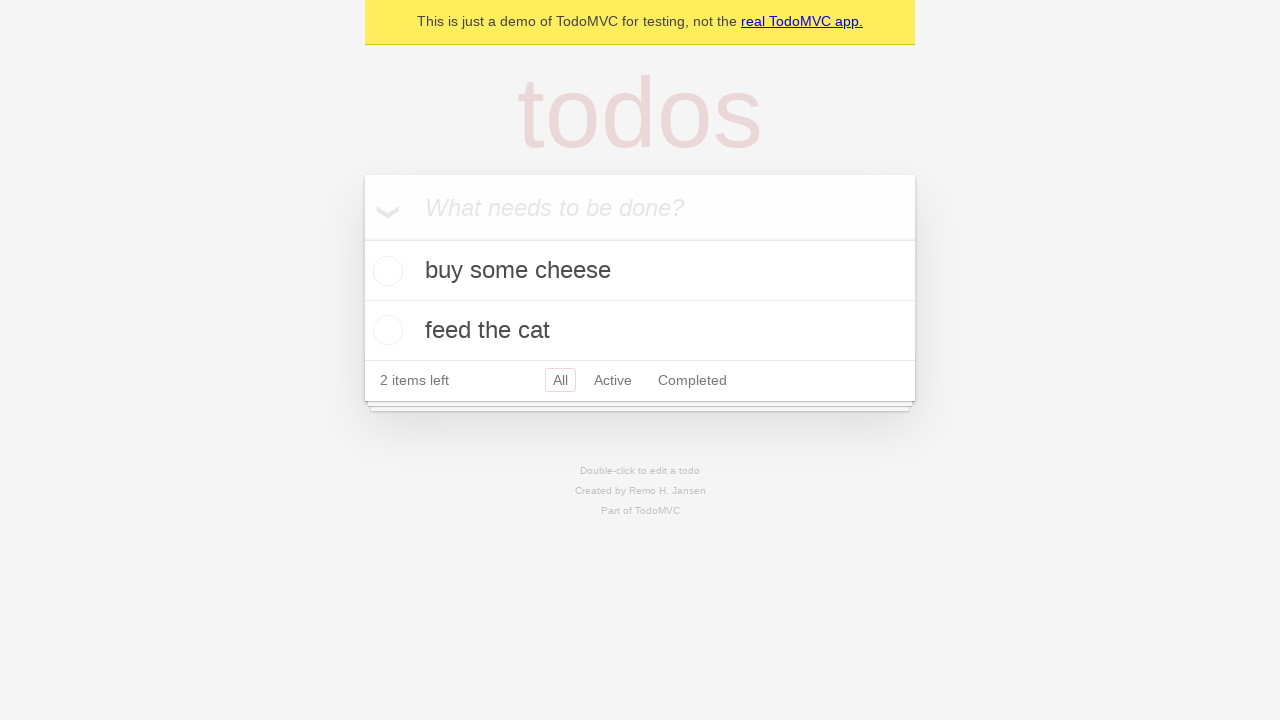

Filled todo input with 'book a doctors appointment' on internal:attr=[placeholder="What needs to be done?"i]
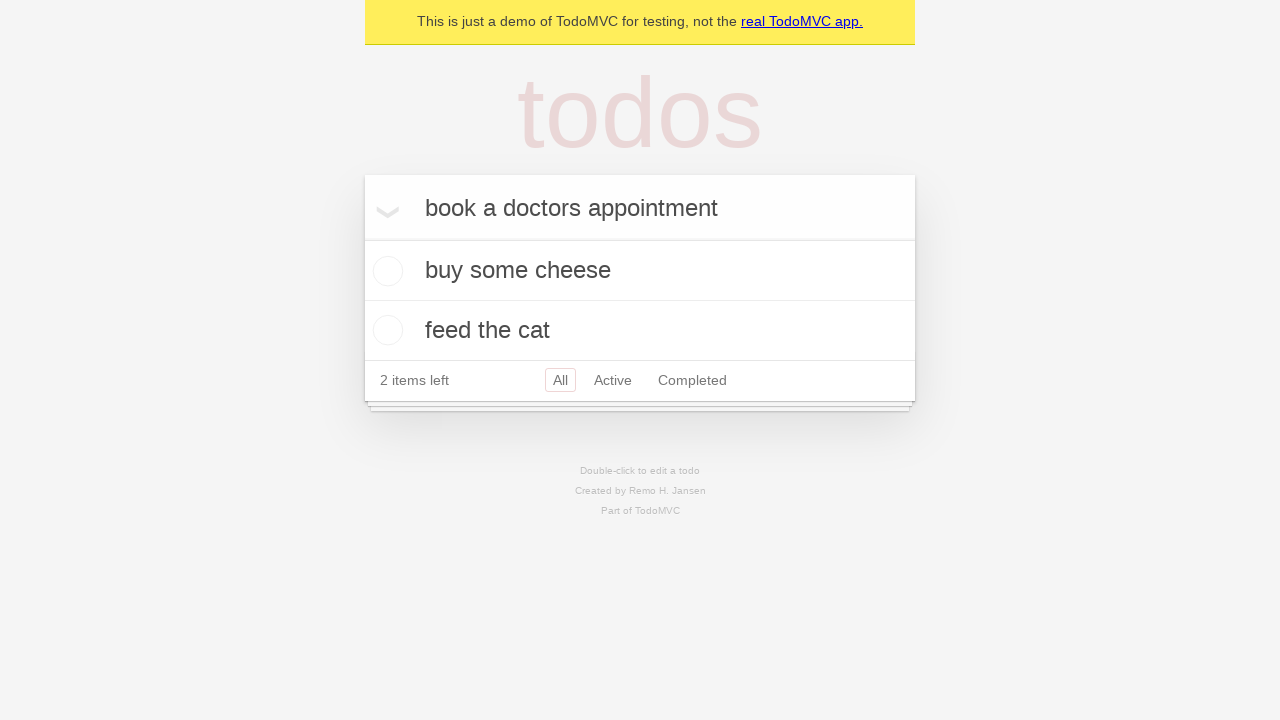

Pressed Enter to add third todo item on internal:attr=[placeholder="What needs to be done?"i]
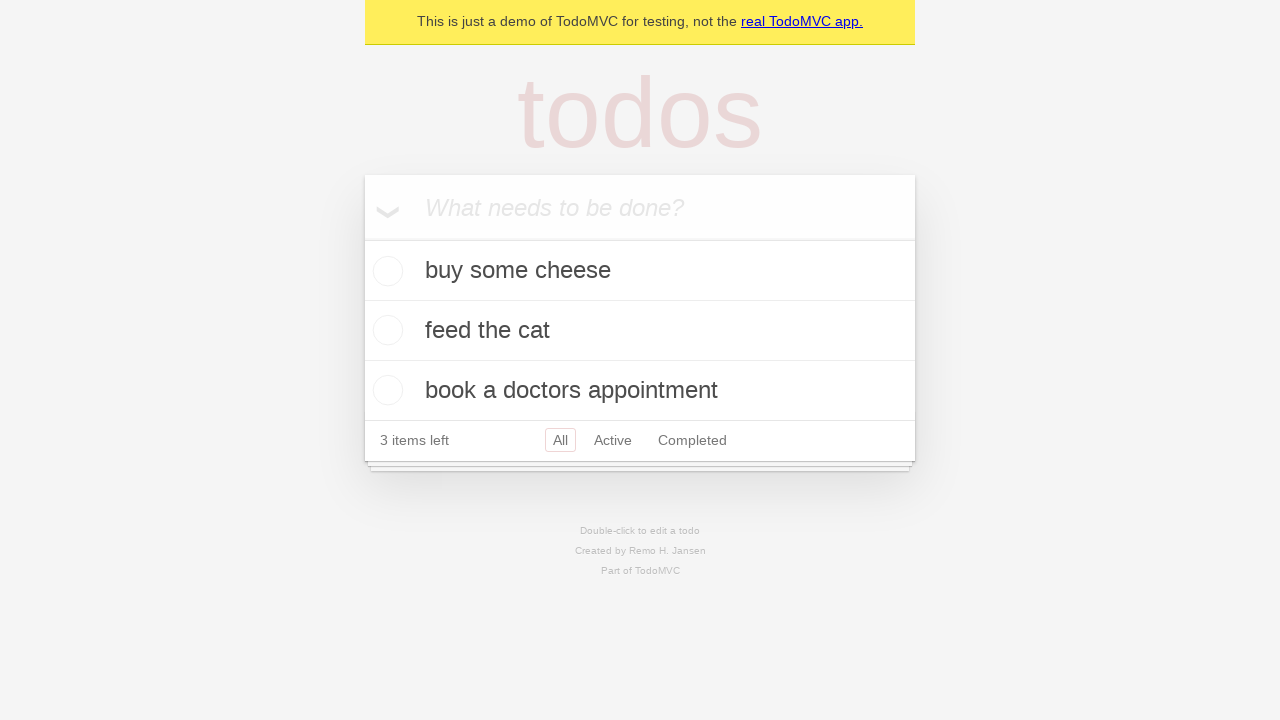

Checked the first todo item as completed at (385, 271) on .todo-list li .toggle >> nth=0
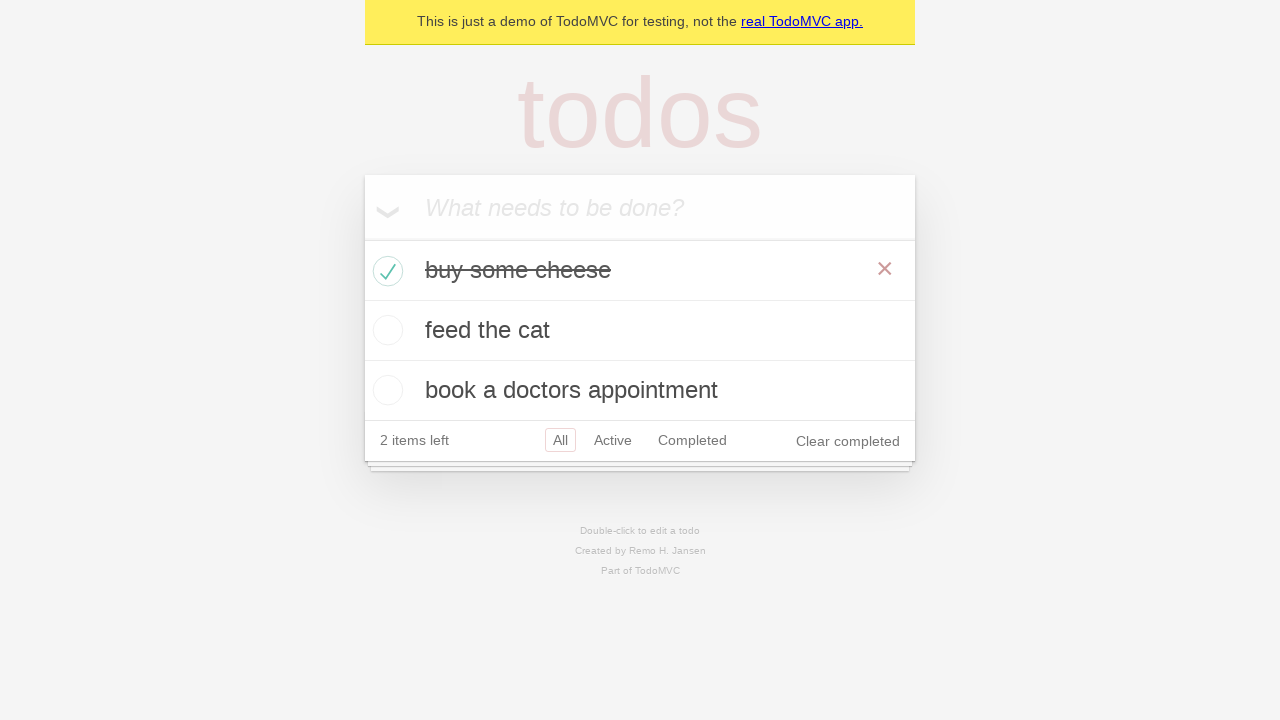

Clicked 'Clear completed' button to remove completed items at (848, 441) on internal:role=button[name="Clear completed"i]
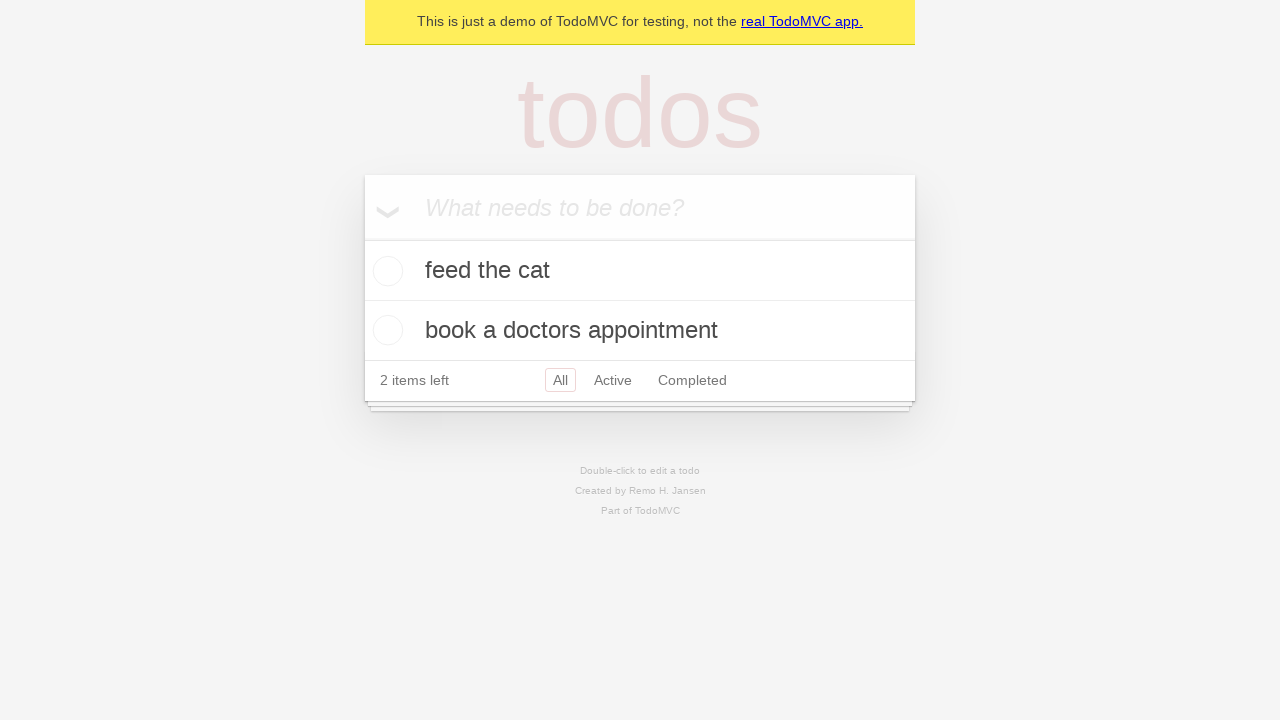

Waited for Clear completed button to become hidden
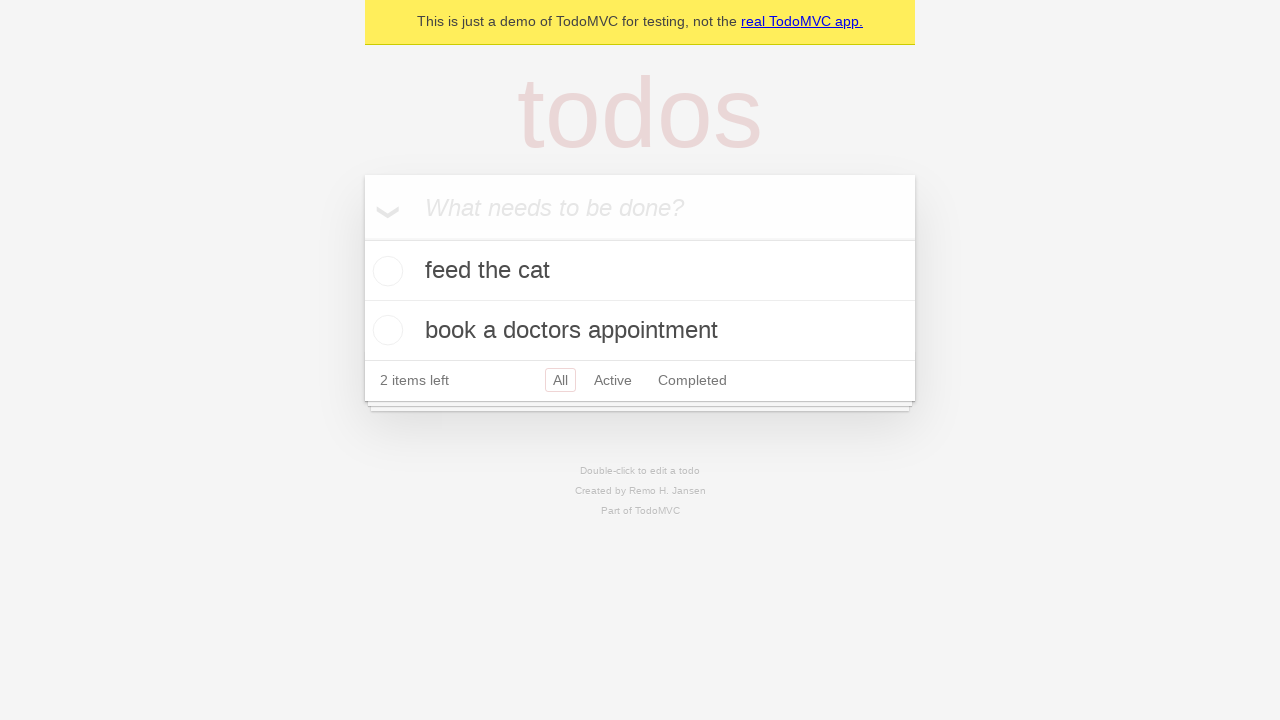

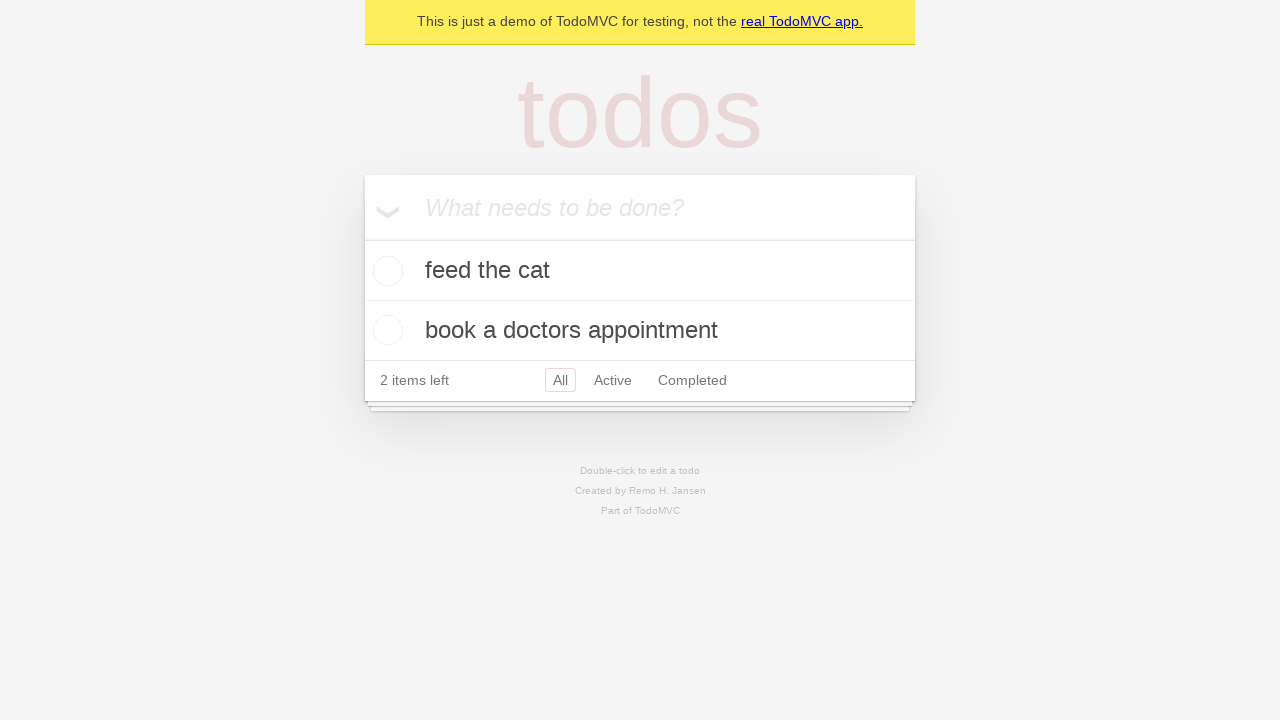